Tests a sample contact form by clicking a radio button option, entering a date, and selecting a state from a dropdown menu.

Starting URL: https://www.mycontactform.com/samples.php

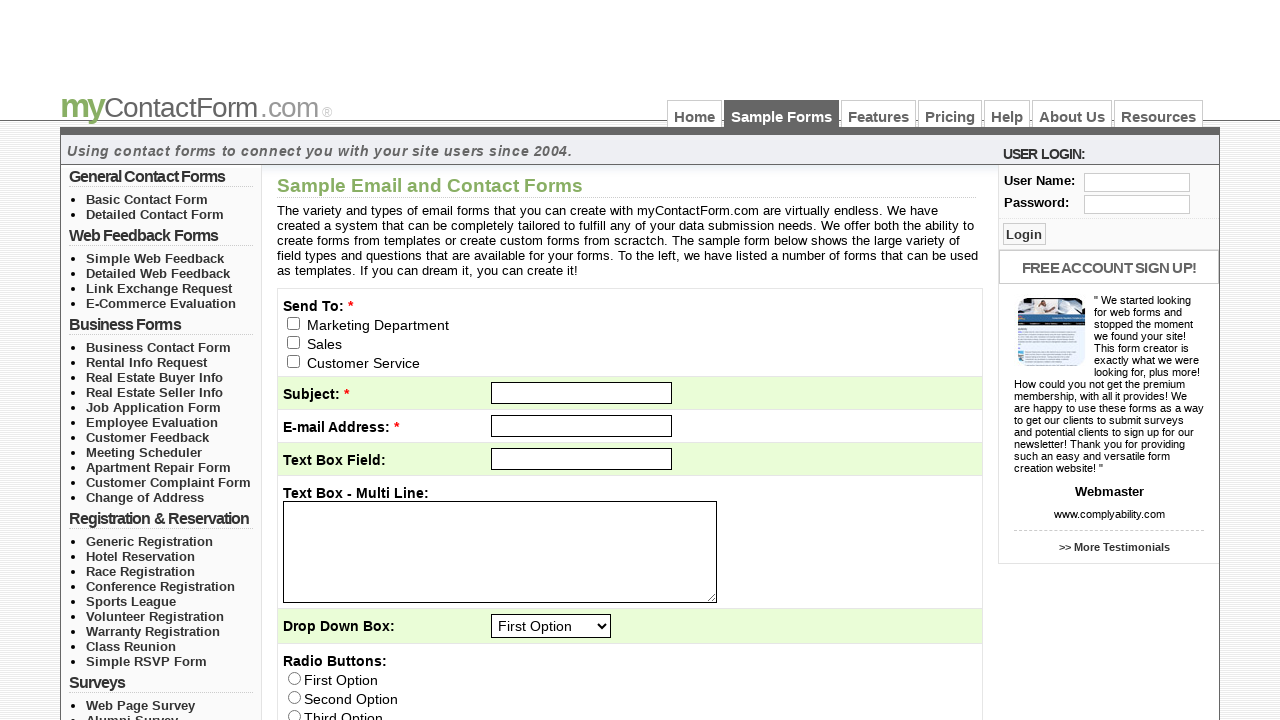

Clicked radio button option in contact form at (502, 360) on xpath=//*[@id='contactForm']/table/tbody/tr[9]/td/div[1]/input[5]
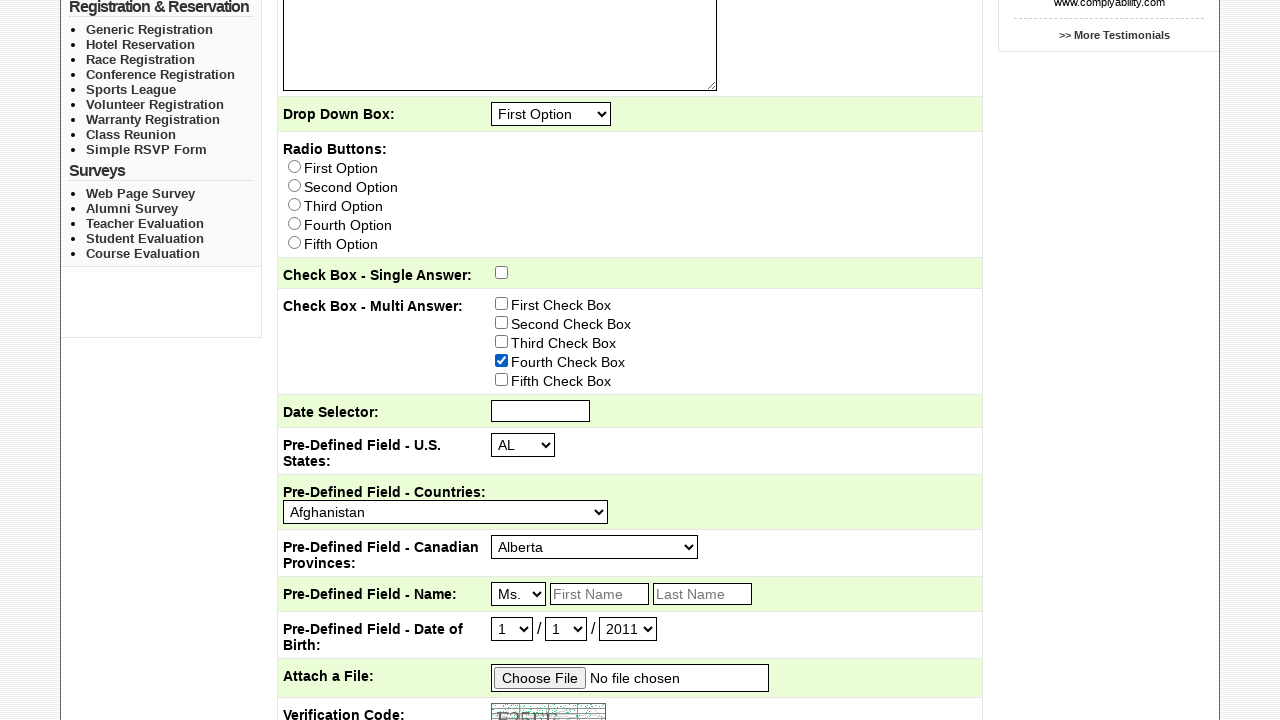

Entered date 04-13-2023 in date field on #q7
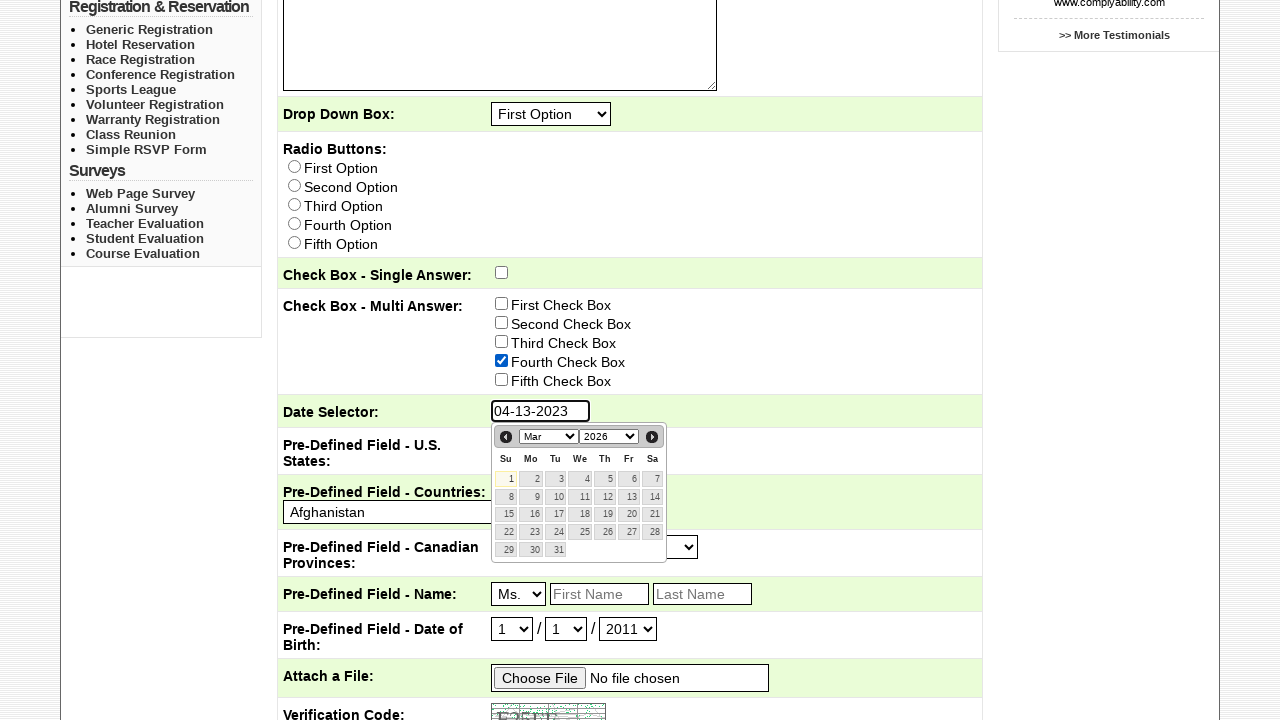

Selected state 'FL' from dropdown menu on #q8
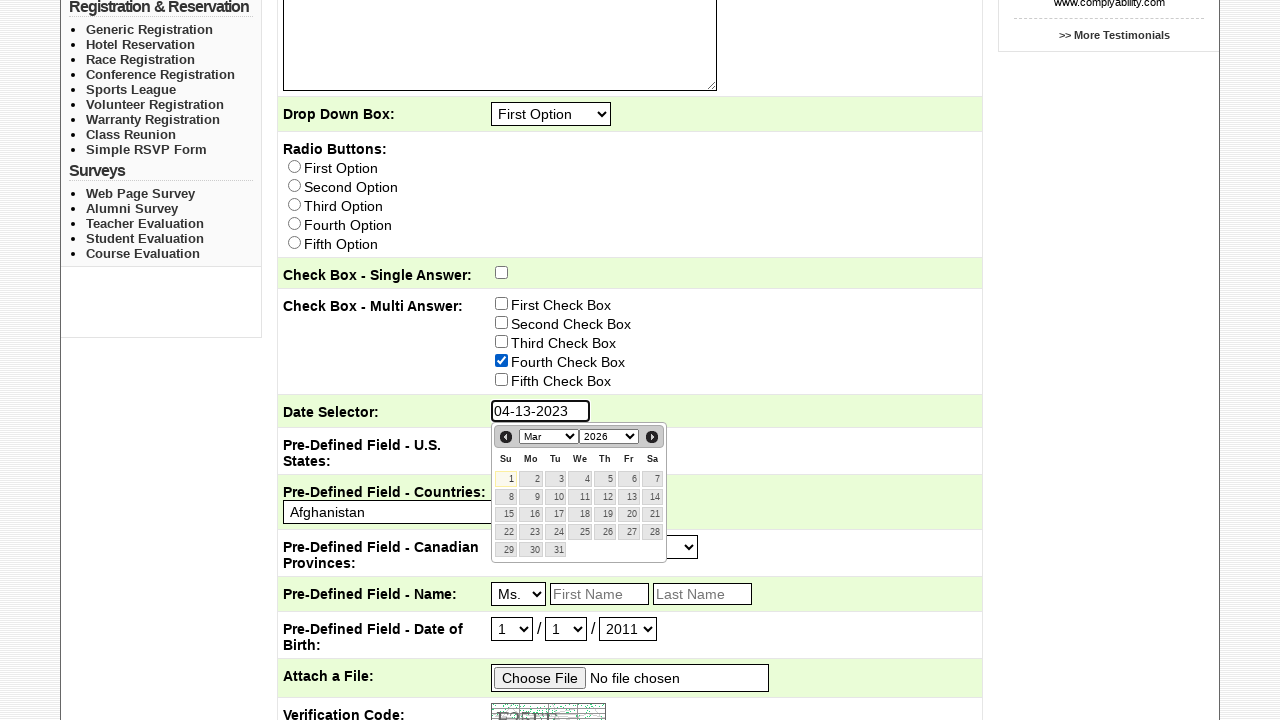

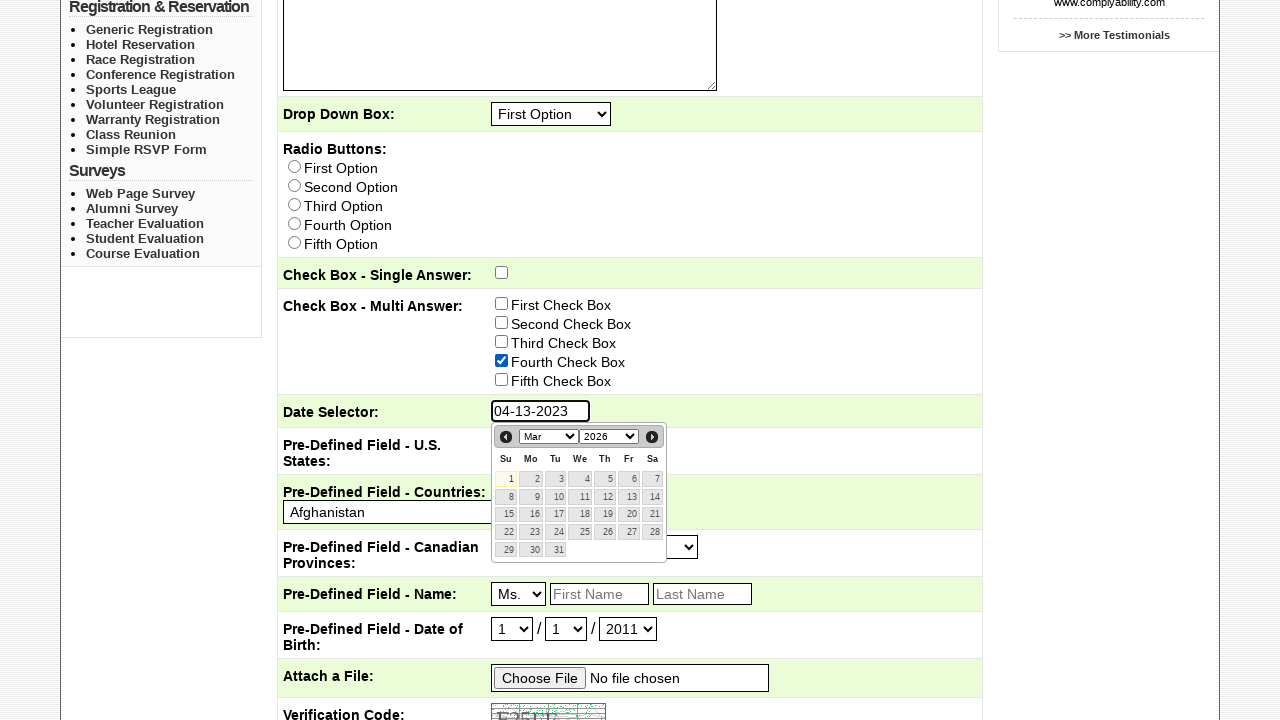